Tests drag and drop functionality by dragging an element from one location to another within an iframe on the jQuery UI demo page

Starting URL: http://jqueryui.com/droppable/

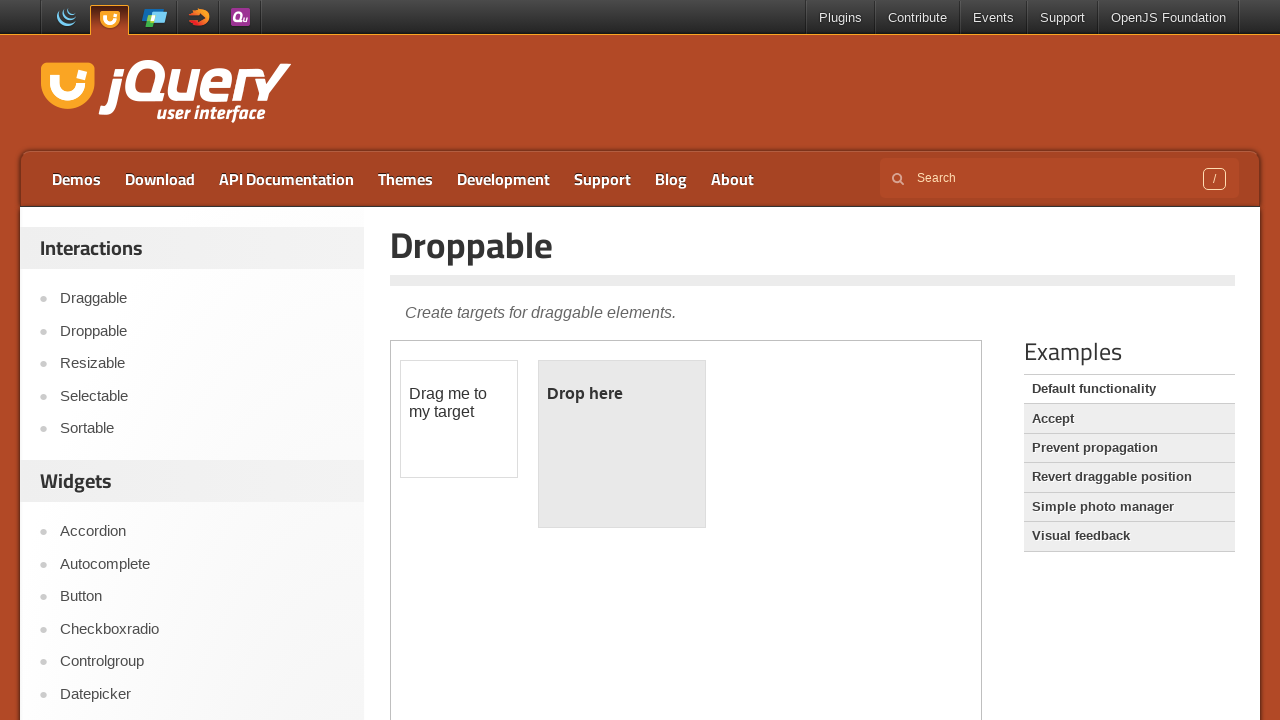

Located the demo iframe containing drag and drop elements
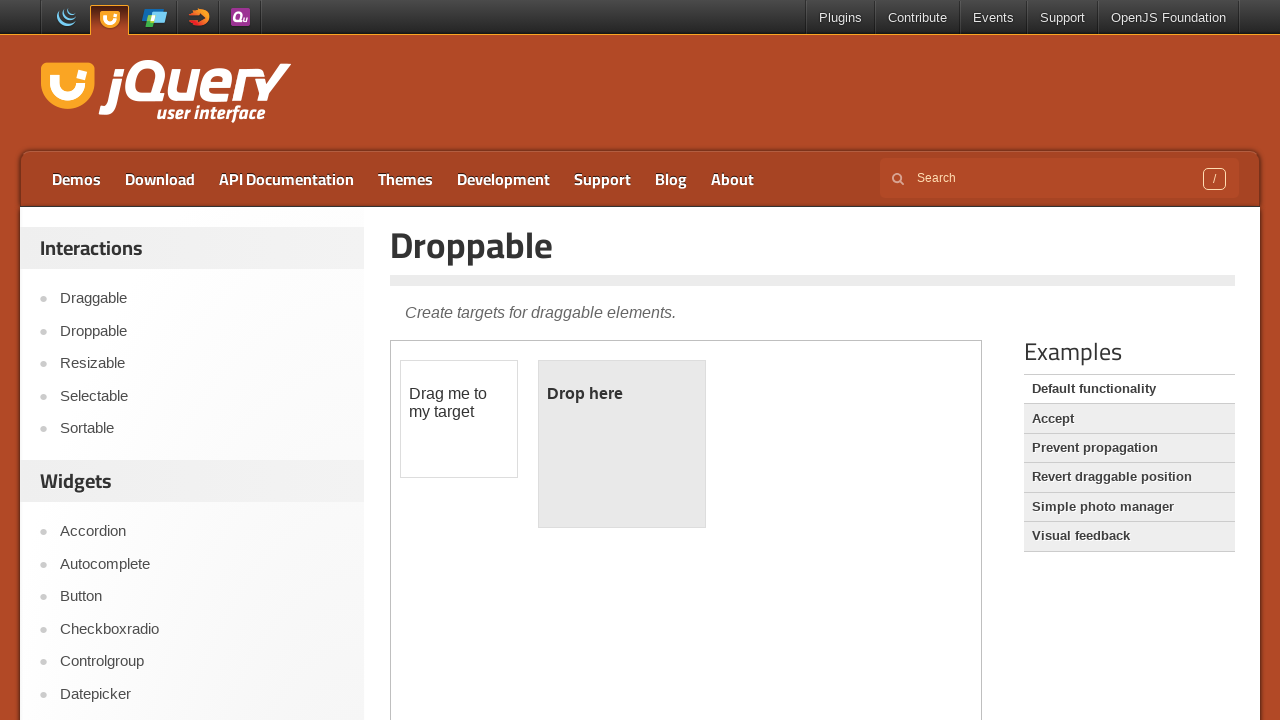

Located the draggable element within the iframe
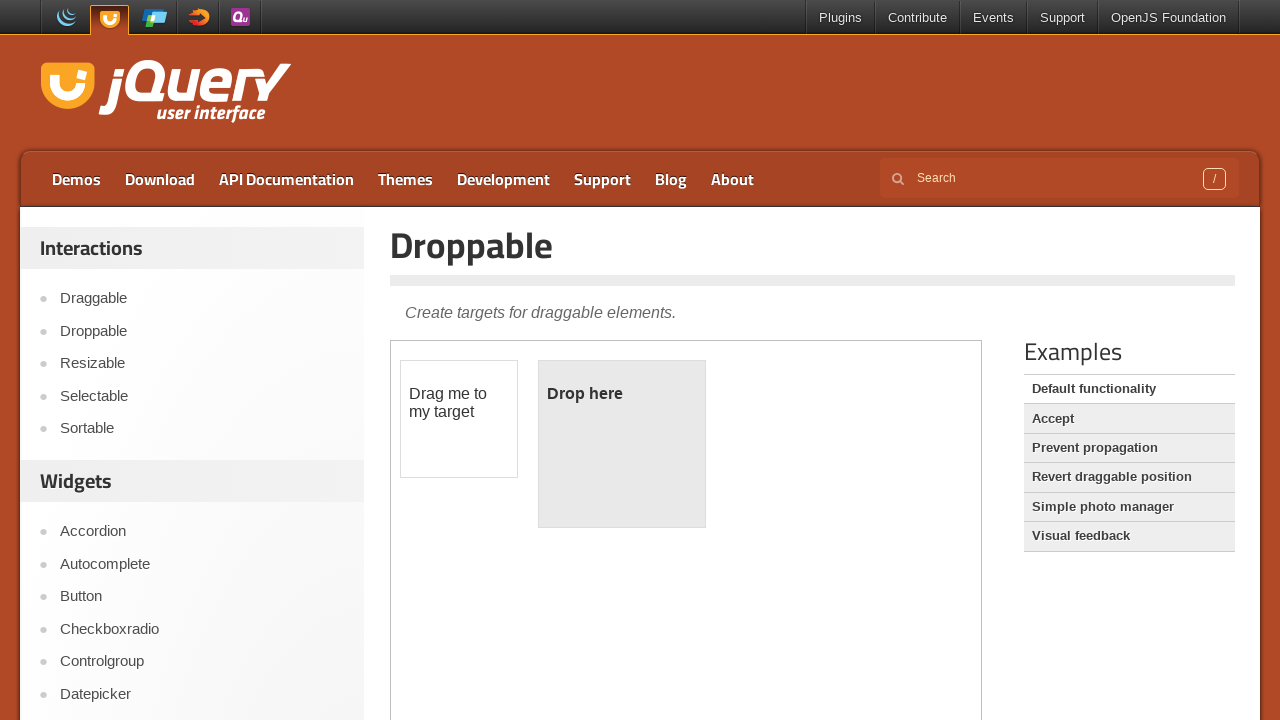

Located the droppable target element within the iframe
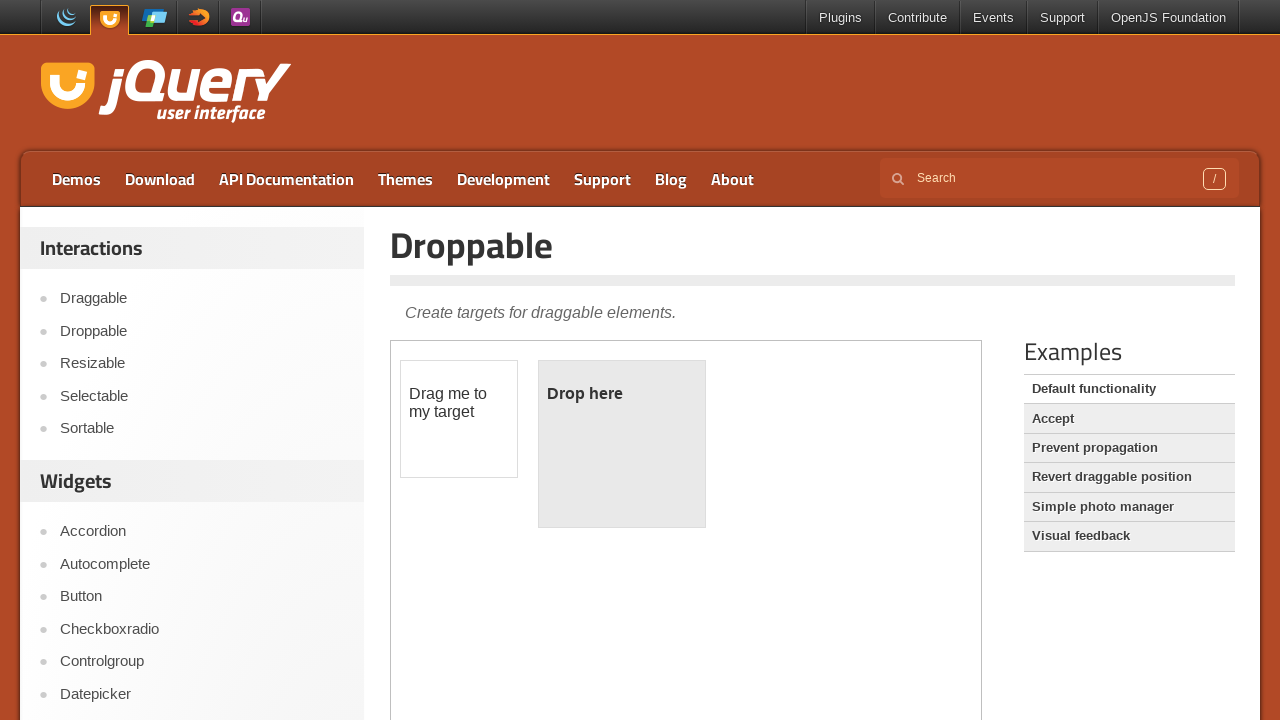

Dragged the draggable element to the droppable target at (622, 444)
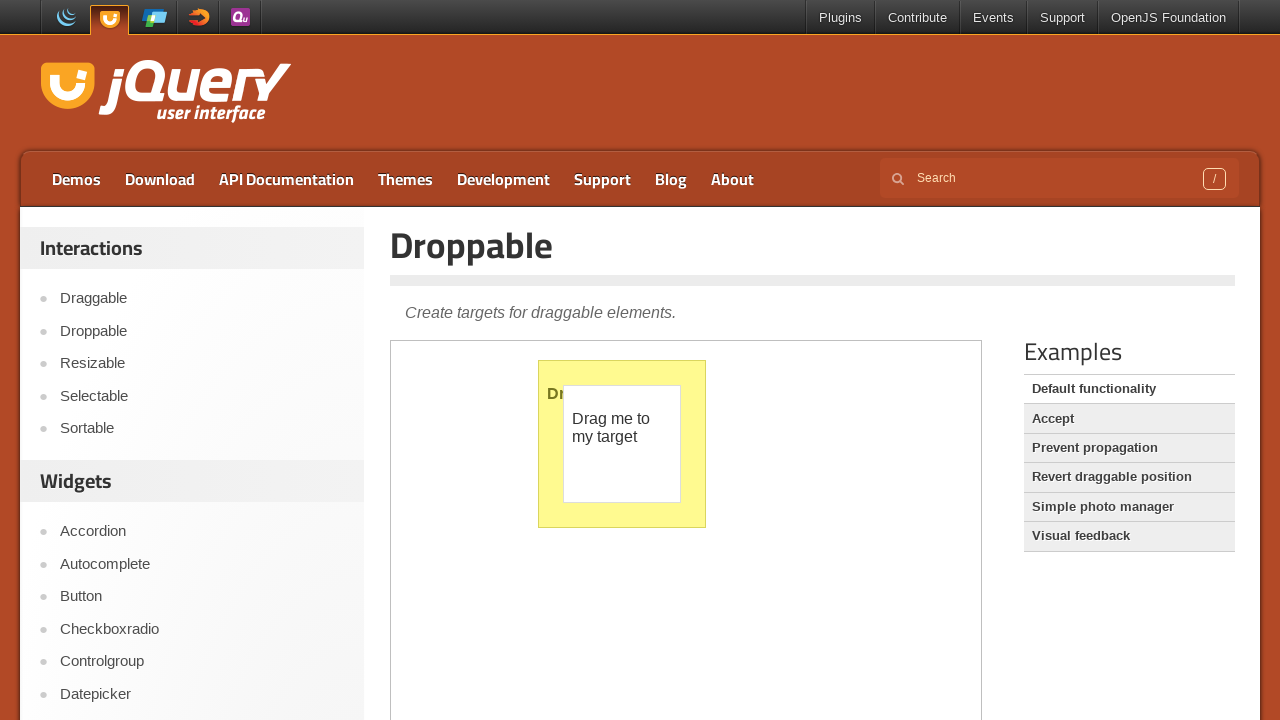

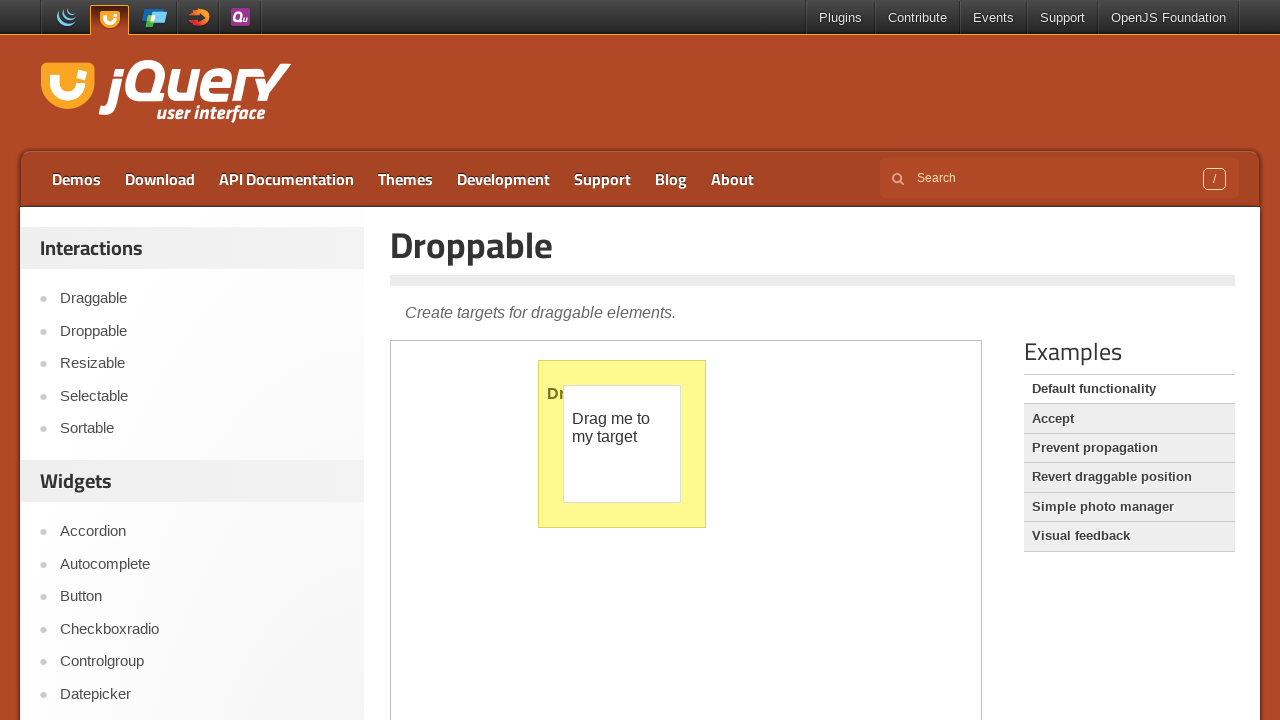